Tests link counting and navigation functionality by counting links in different sections of the page and opening footer column links in new tabs

Starting URL: https://rahulshettyacademy.com/AutomationPractice/

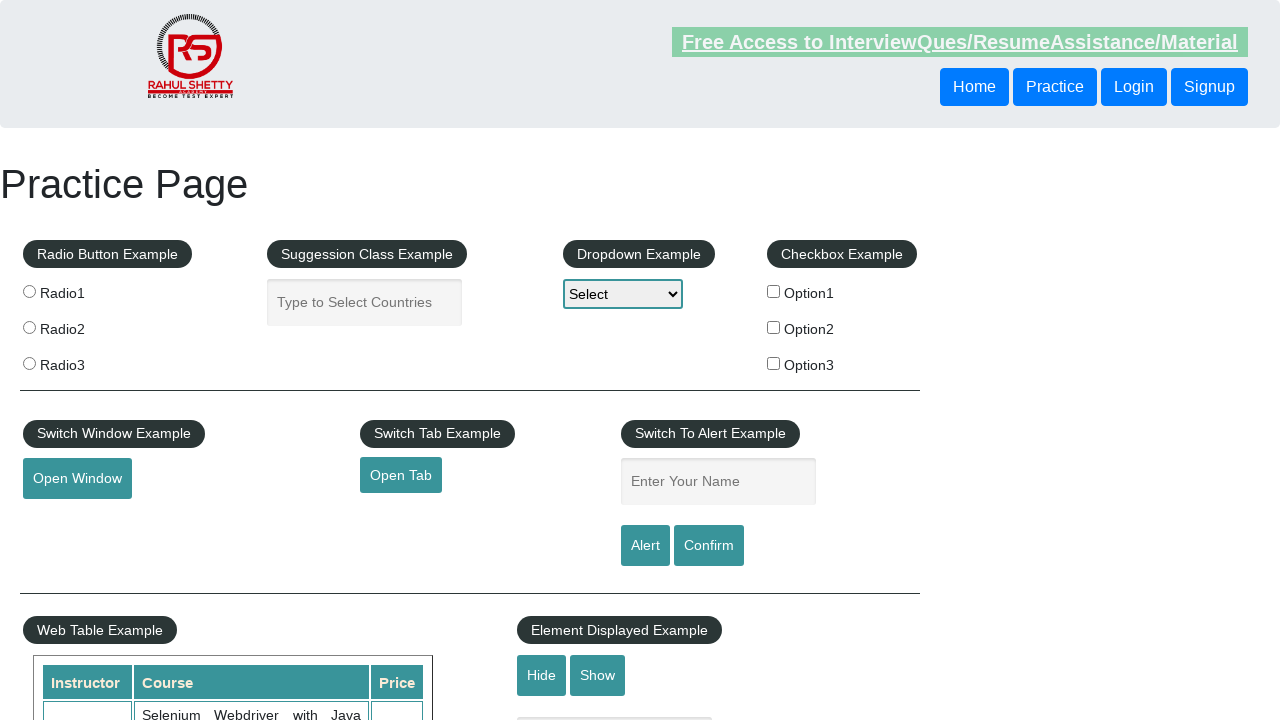

Counted all links on the page
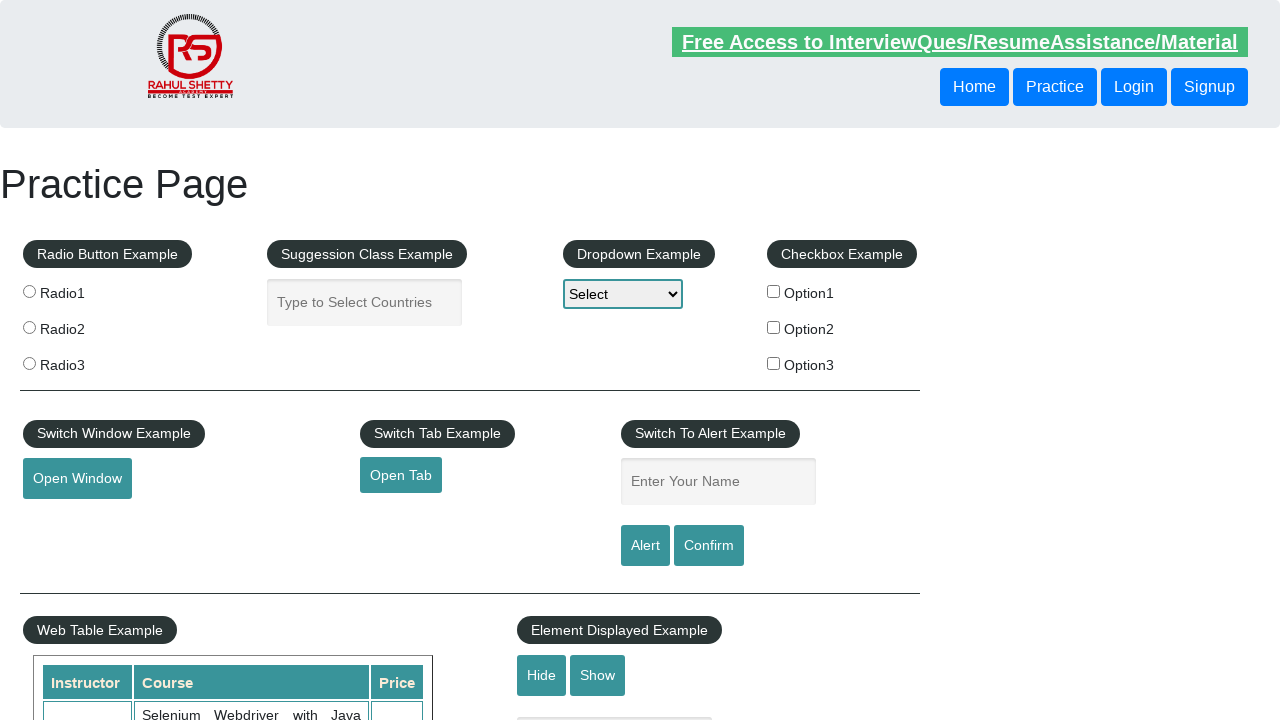

Located footer section element
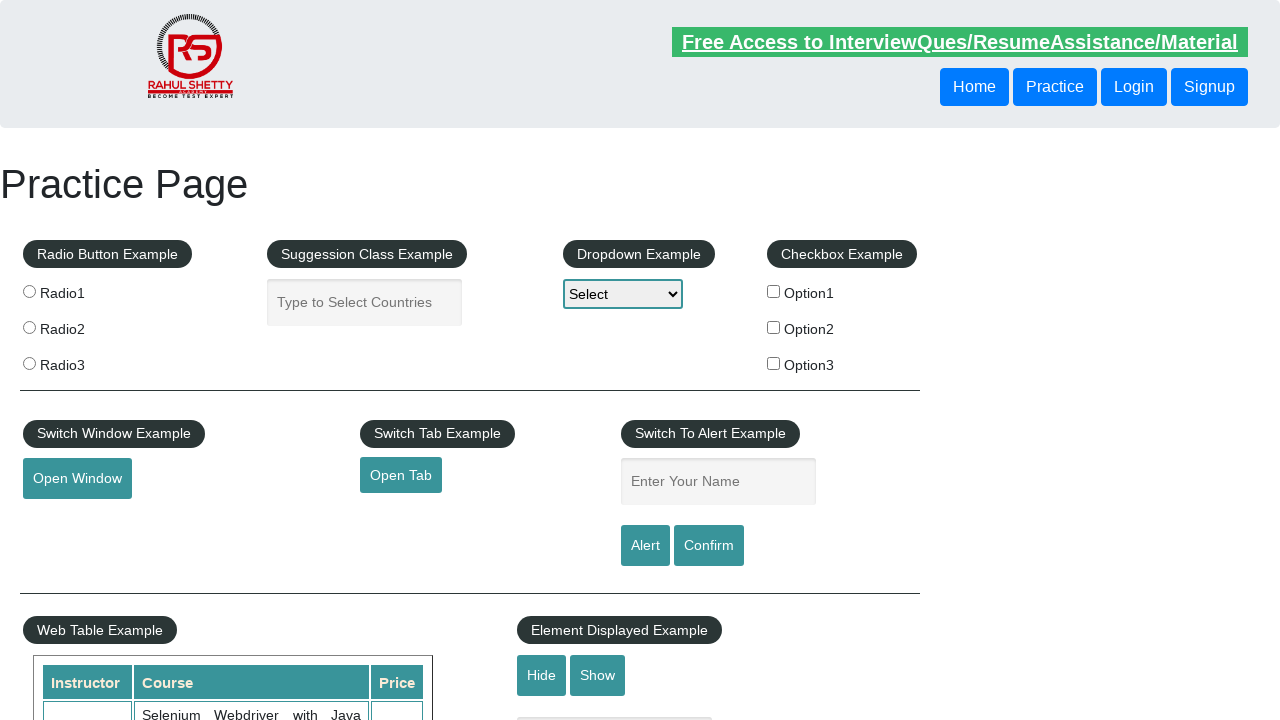

Counted links in footer section
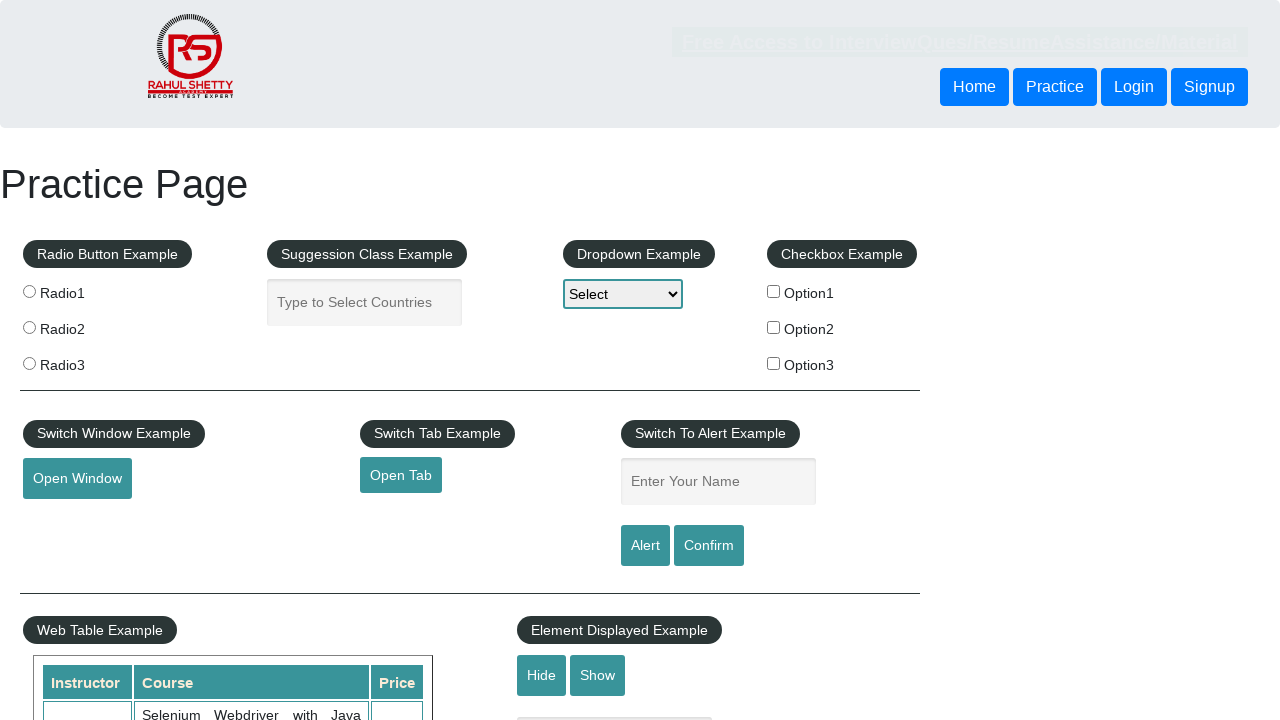

Located first column of footer table
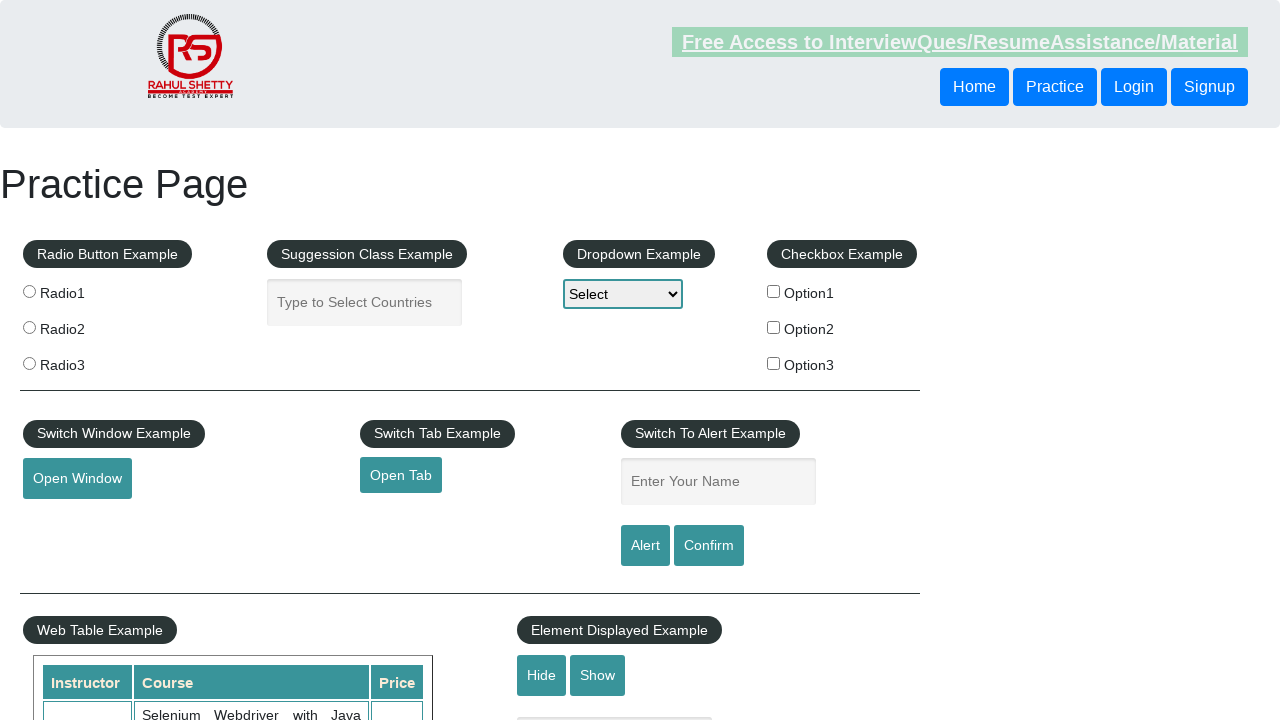

Counted links in first column of footer table
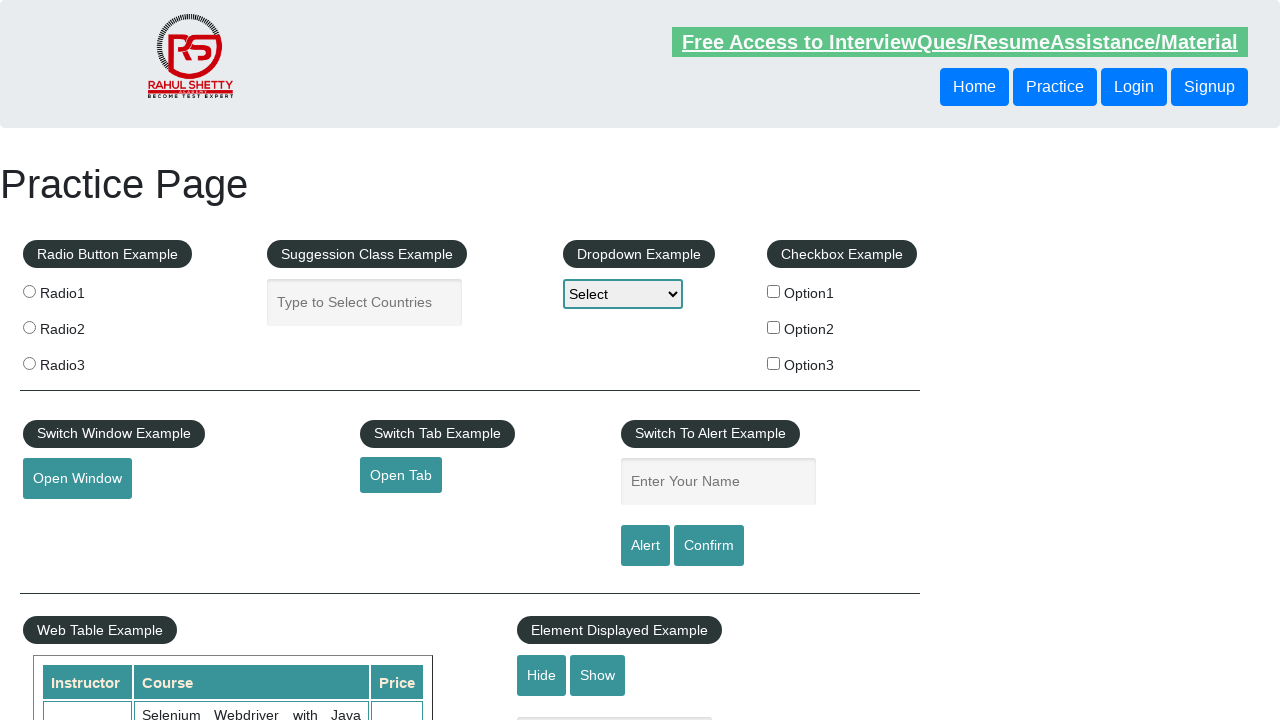

Opened footer column link 1 in new tab with Ctrl+Click at (68, 520) on xpath=//table/tbody/tr/td[1]/ul >> a >> nth=1
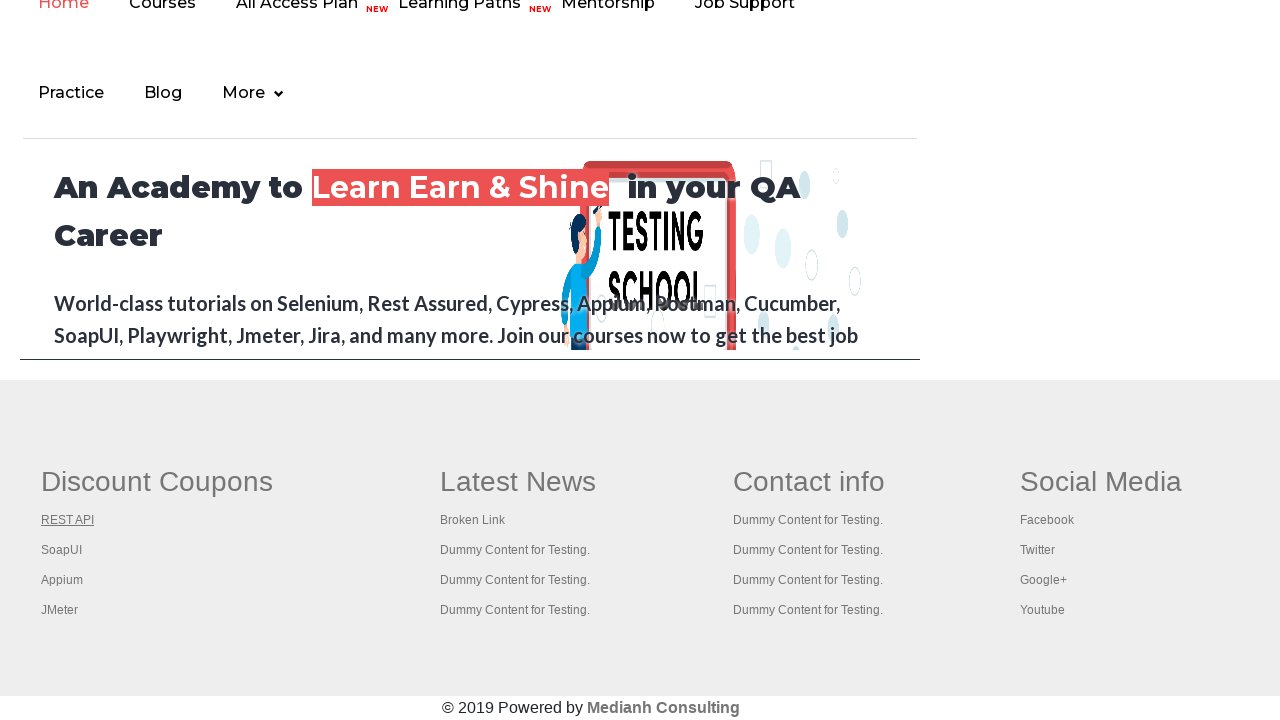

Opened footer column link 2 in new tab with Ctrl+Click at (62, 550) on xpath=//table/tbody/tr/td[1]/ul >> a >> nth=2
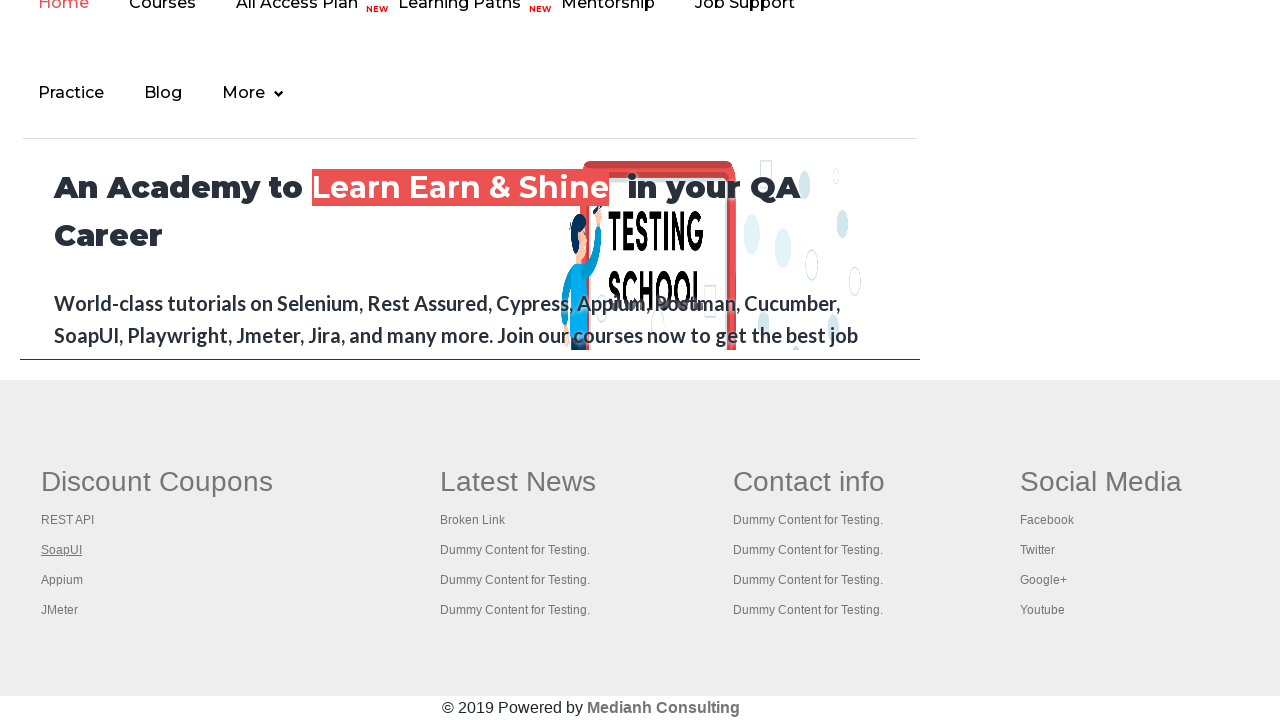

Opened footer column link 3 in new tab with Ctrl+Click at (62, 580) on xpath=//table/tbody/tr/td[1]/ul >> a >> nth=3
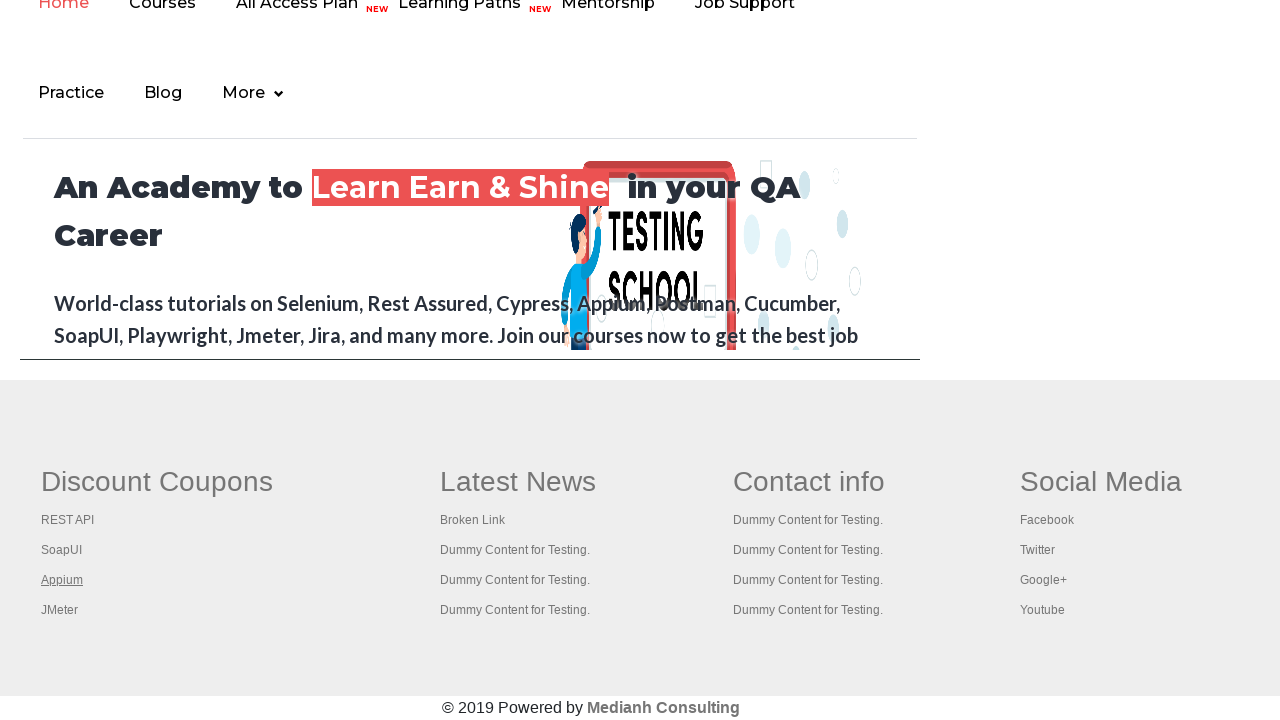

Opened footer column link 4 in new tab with Ctrl+Click at (60, 610) on xpath=//table/tbody/tr/td[1]/ul >> a >> nth=4
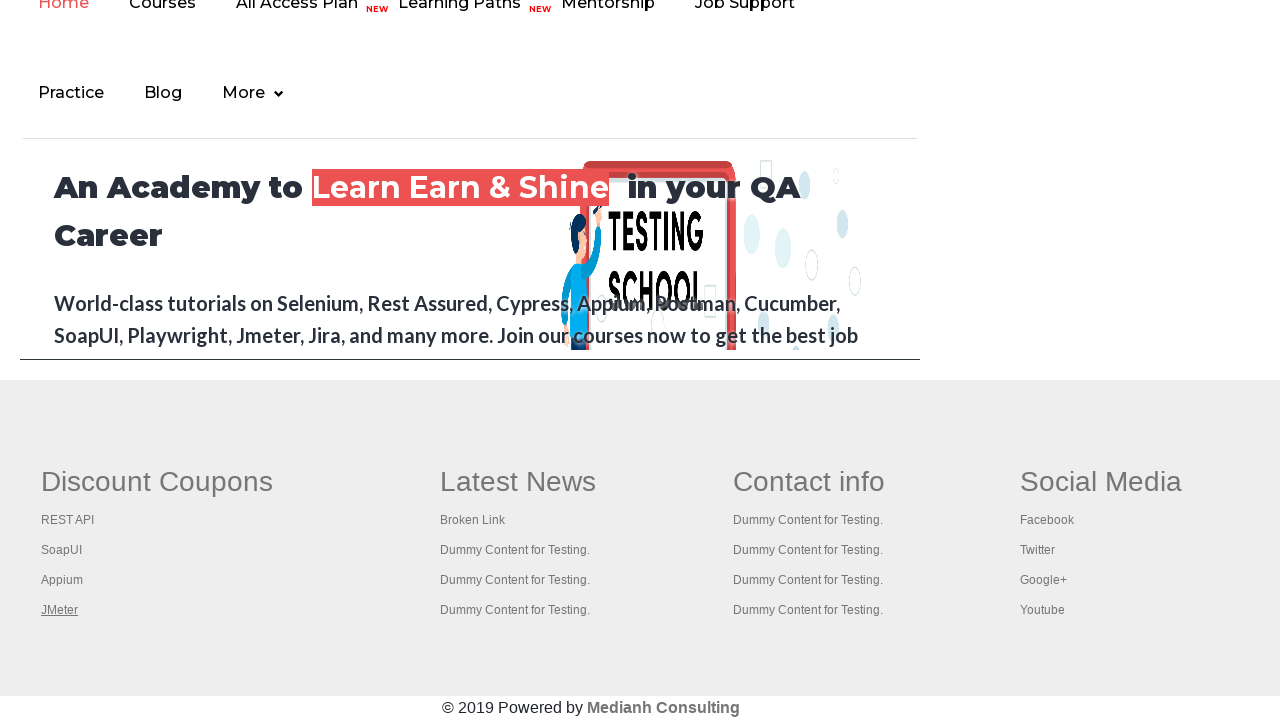

Retrieved all open pages from context
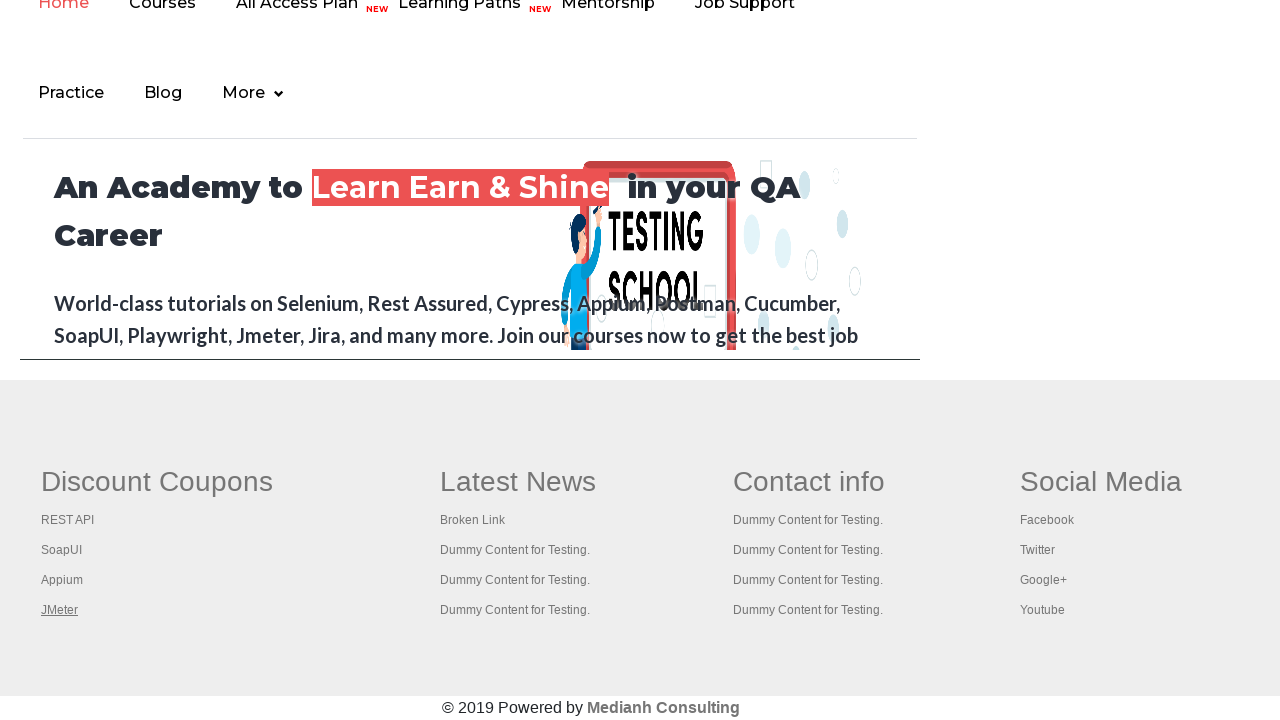

Retrieved page title: Practice Page
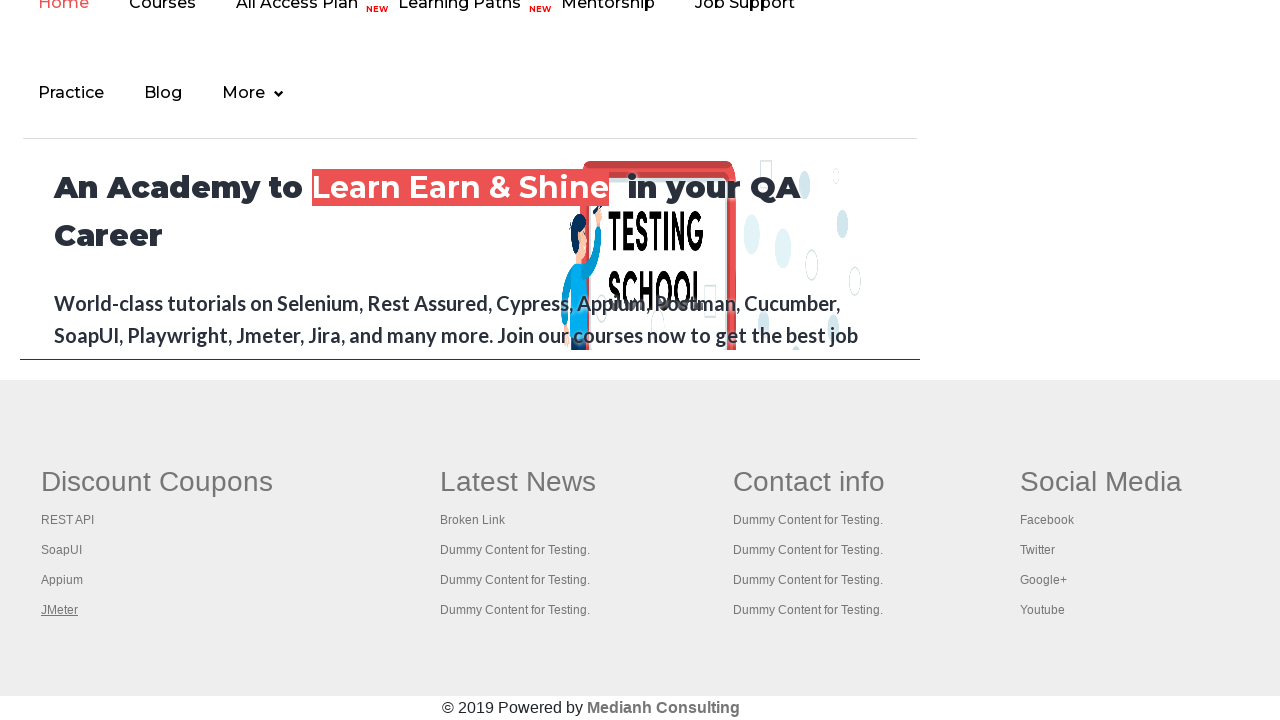

Retrieved page title: REST API Tutorial
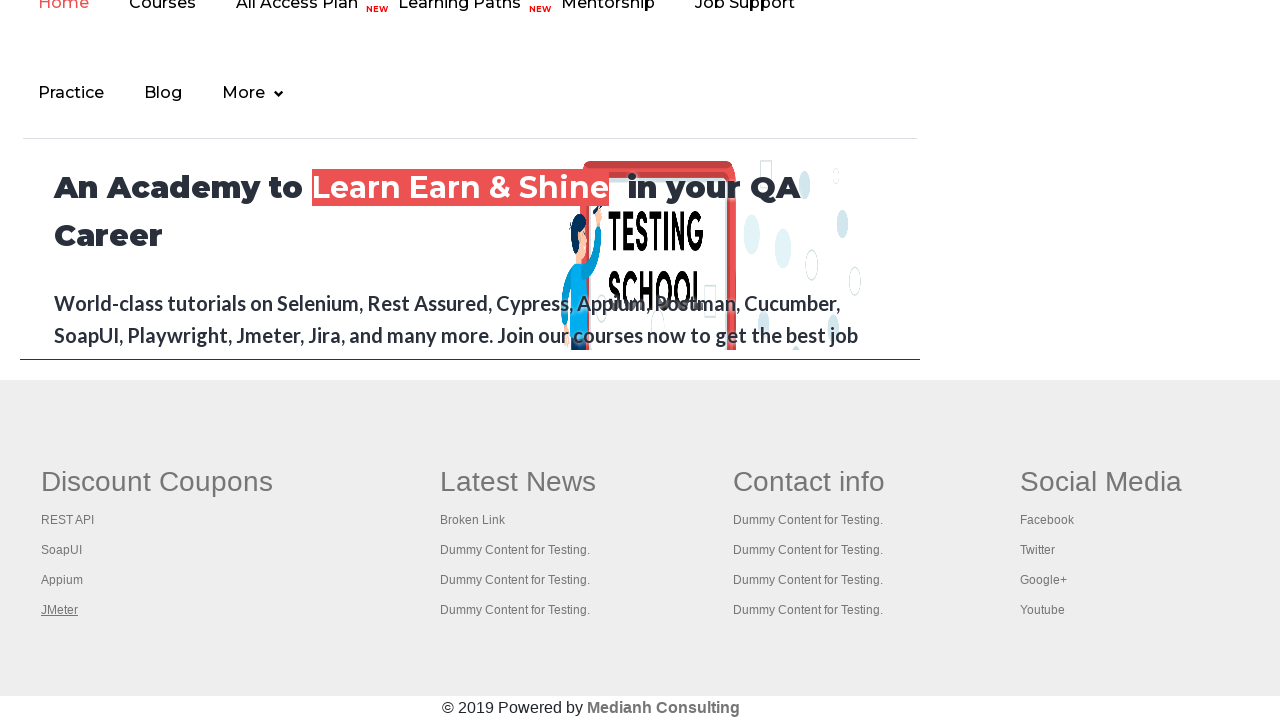

Retrieved page title: The World’s Most Popular API Testing Tool | SoapUI
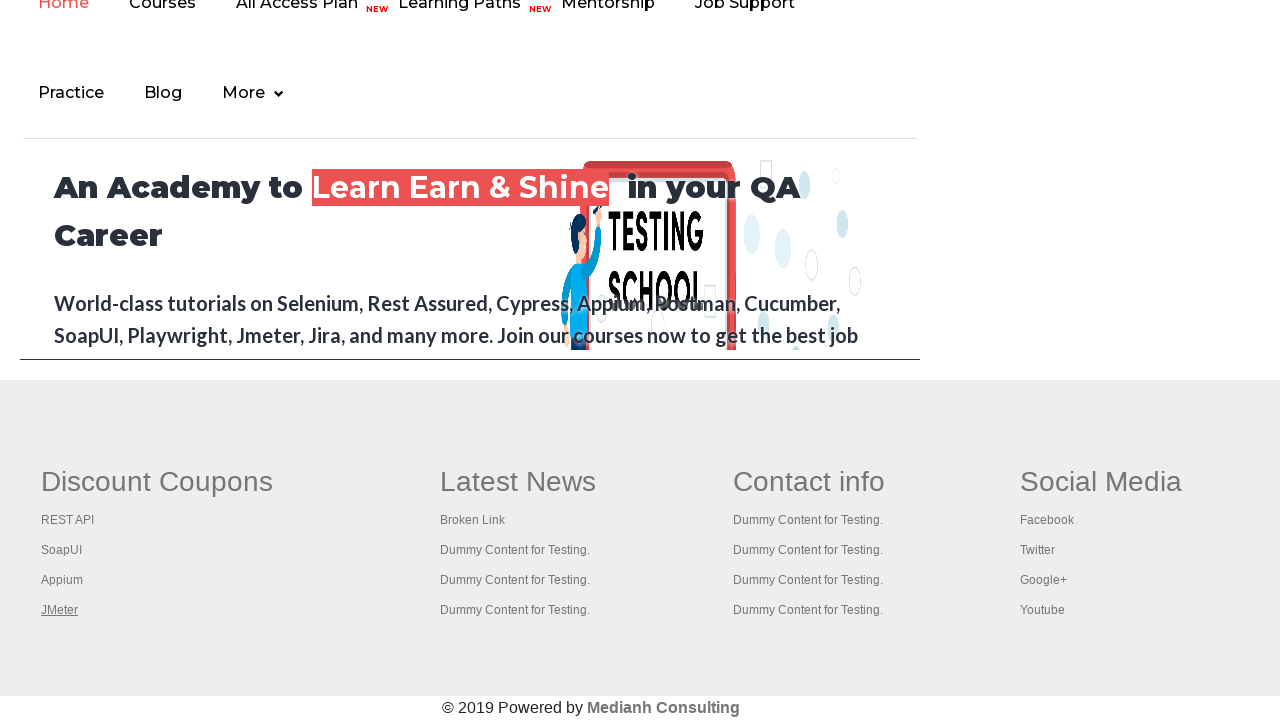

Retrieved page title: Appium tutorial for Mobile Apps testing | RahulShetty Academy | Rahul
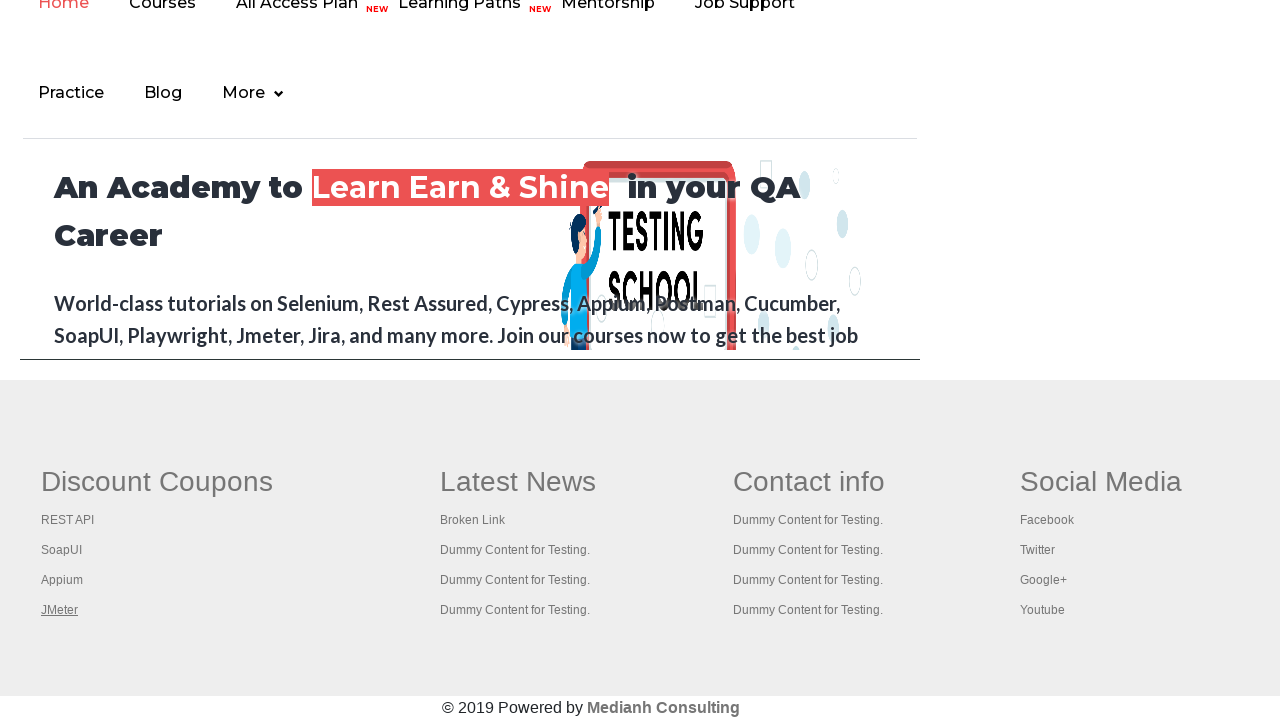

Retrieved page title: Apache JMeter - Apache JMeter™
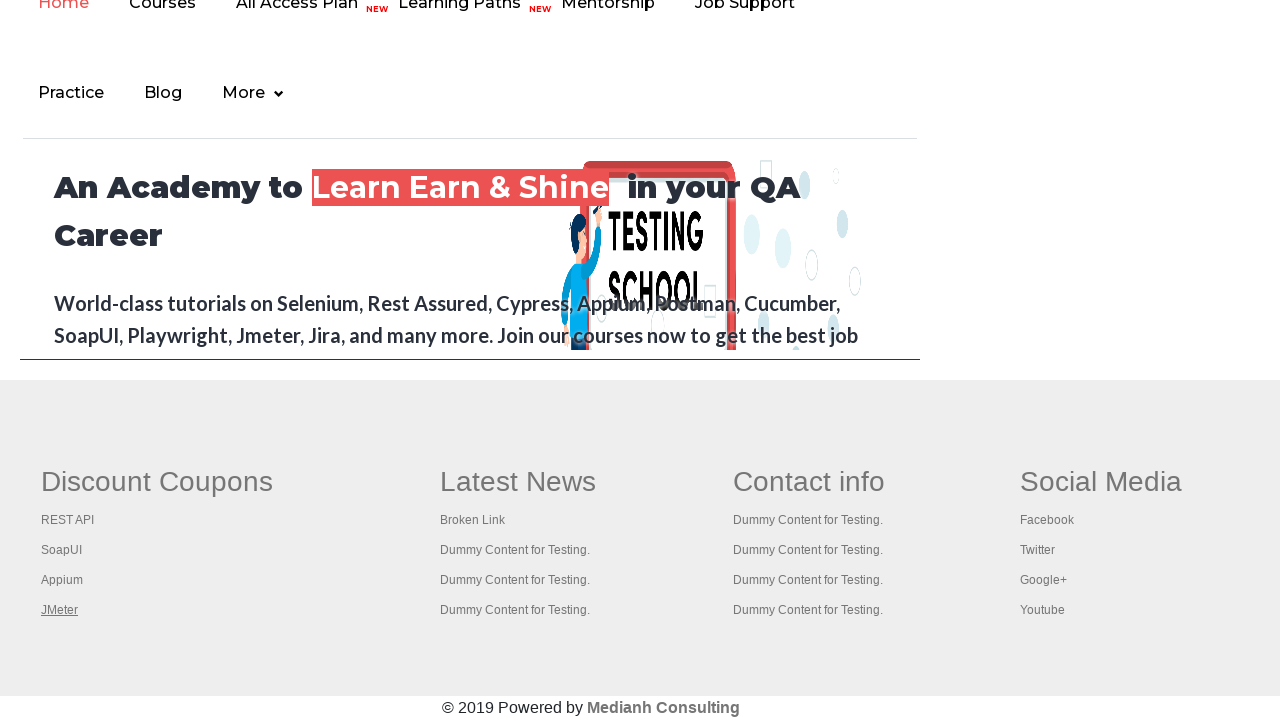

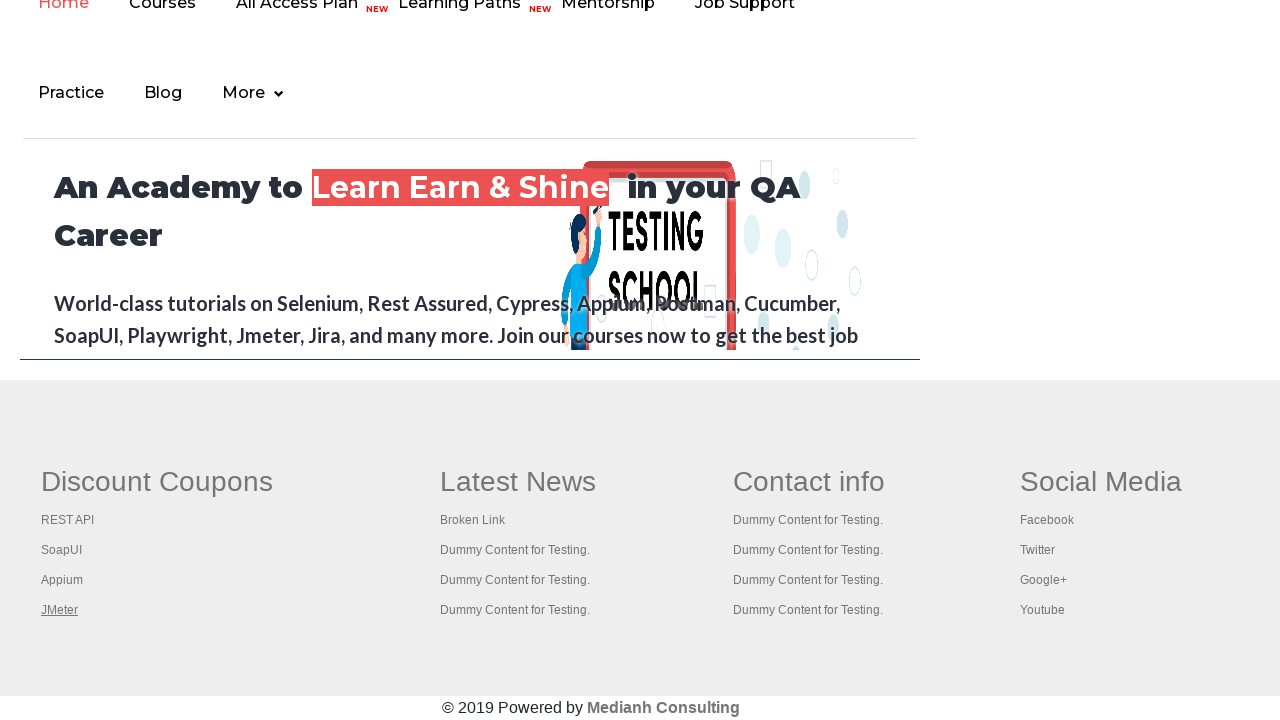